Tests form field validation and submission by verifying field attributes and filling in the form

Starting URL: https://v1.training-support.net/selenium/simple-form

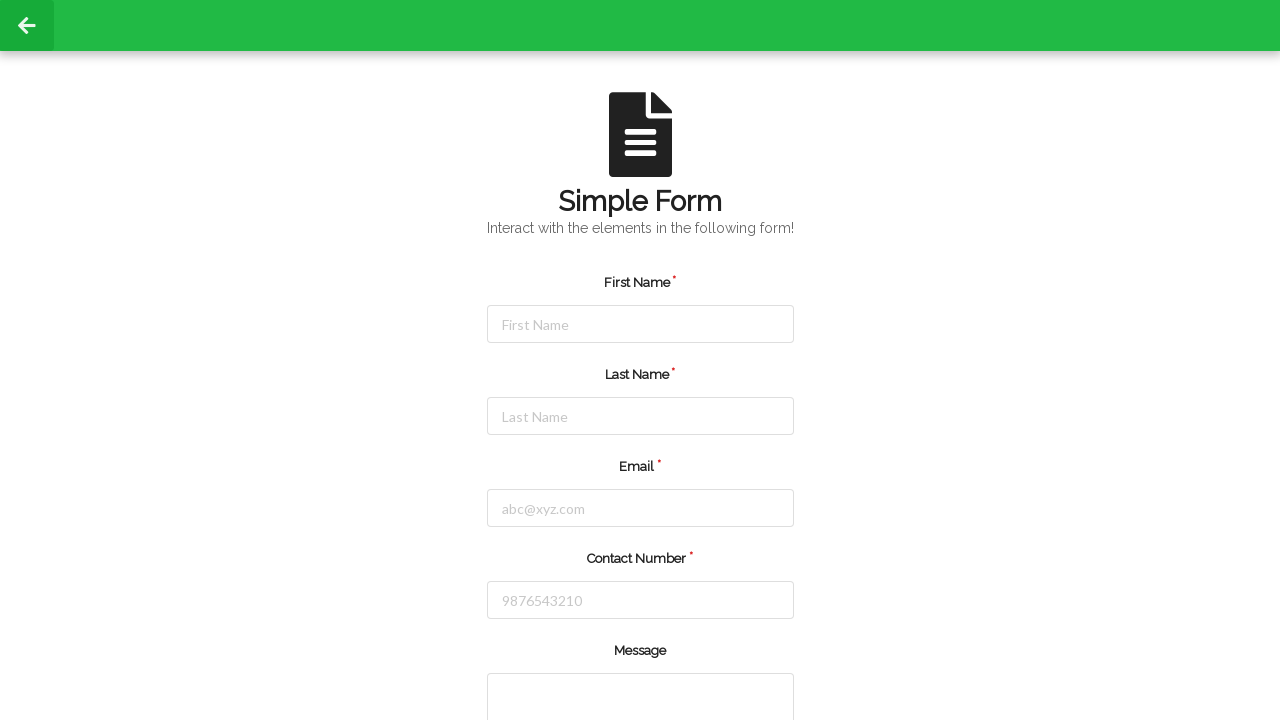

Filled first name field with 'punit' on [placeholder="First Name"]
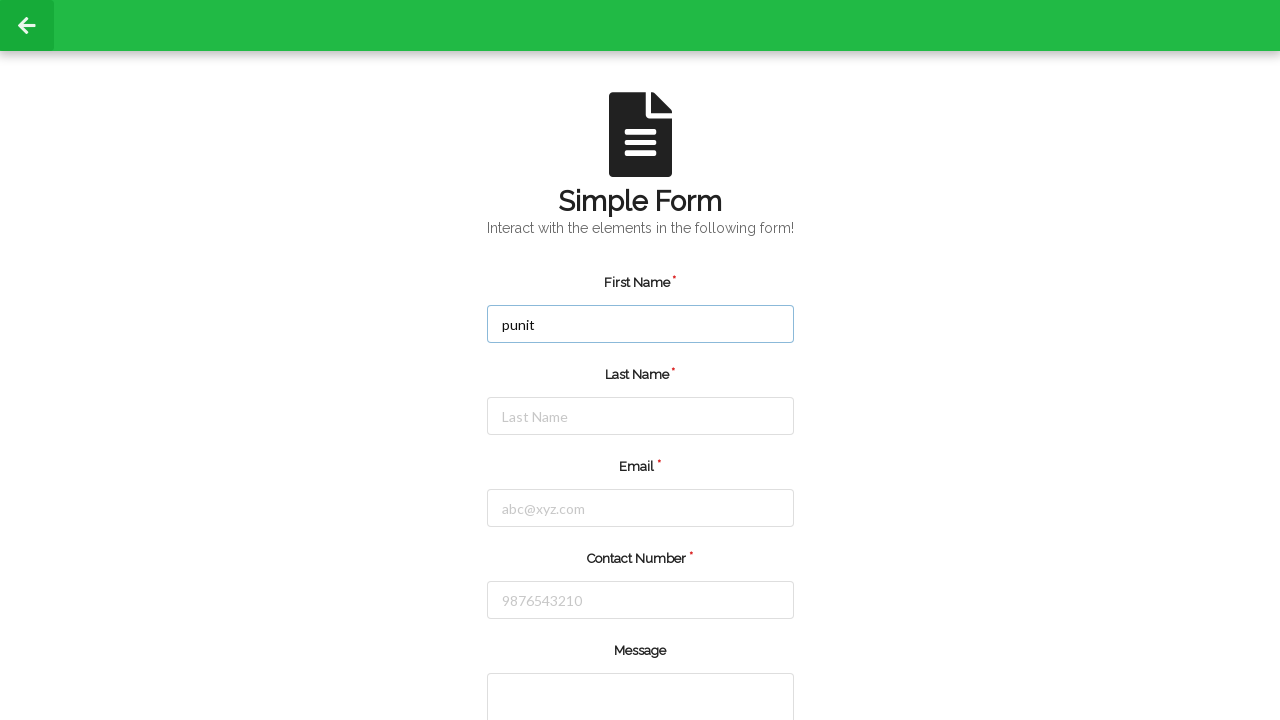

Filled last name field with 'kumar' on [placeholder="Last Name"]
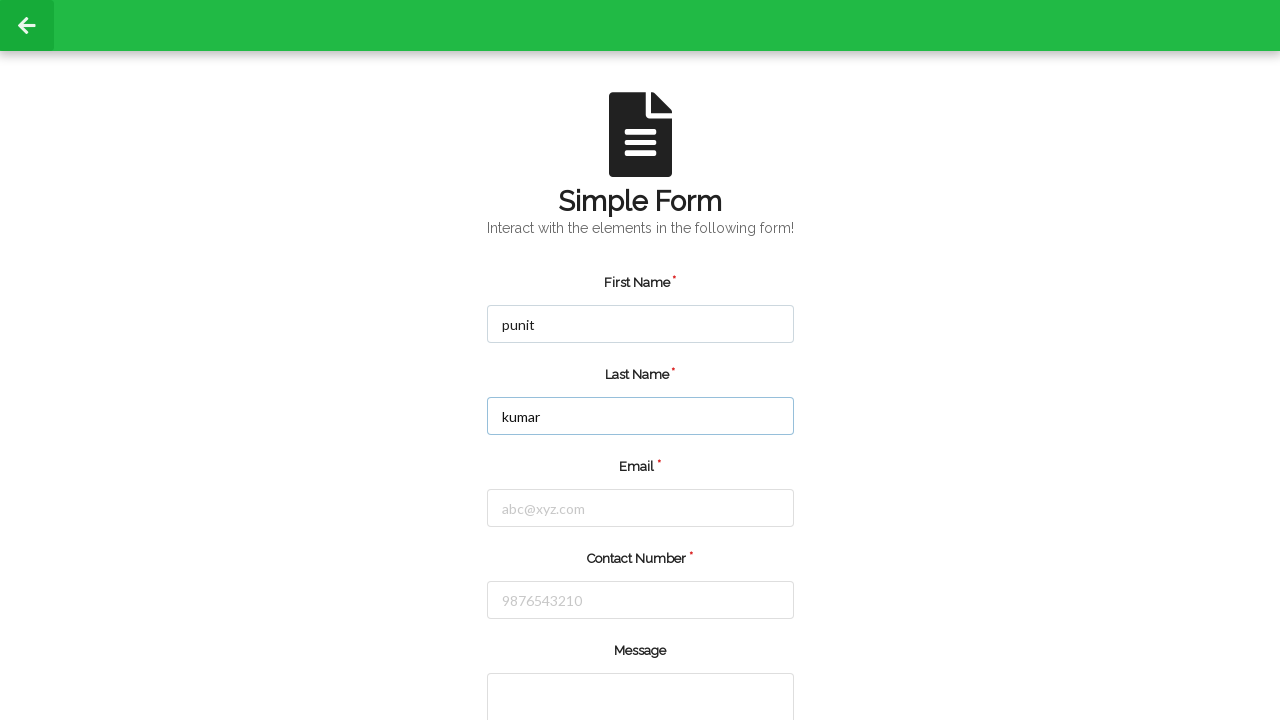

Filled email field with 'punit@gmail.com' on [type="email"]
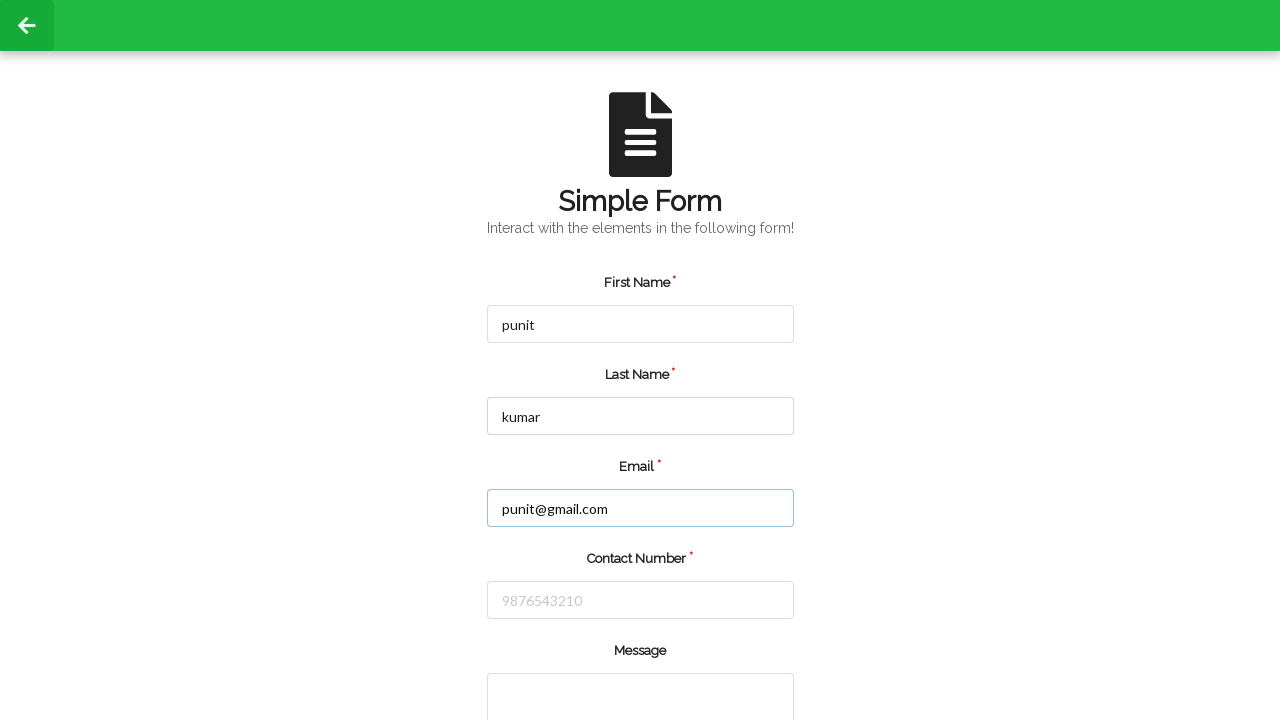

Filled phone number field with '1234567898' on [type="tel"]
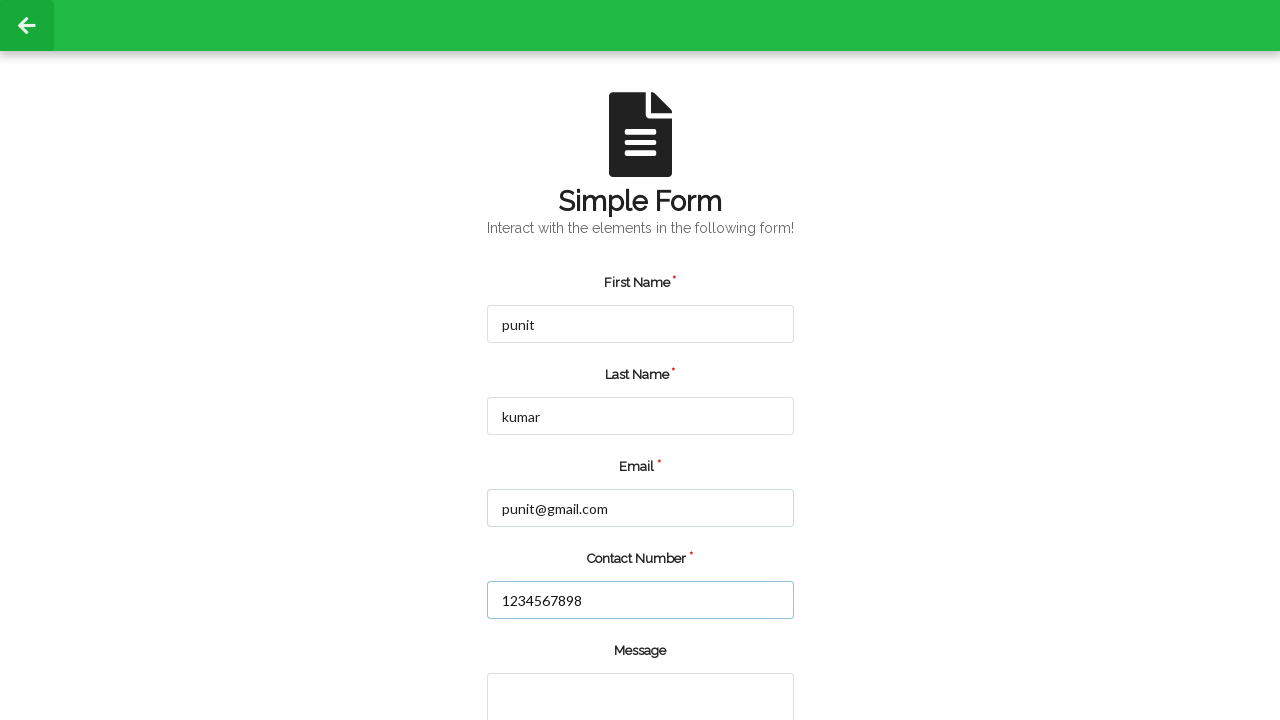

Clicked the green submit button to submit the form at (558, 660) on (//*[@class="ui green button"])[1]
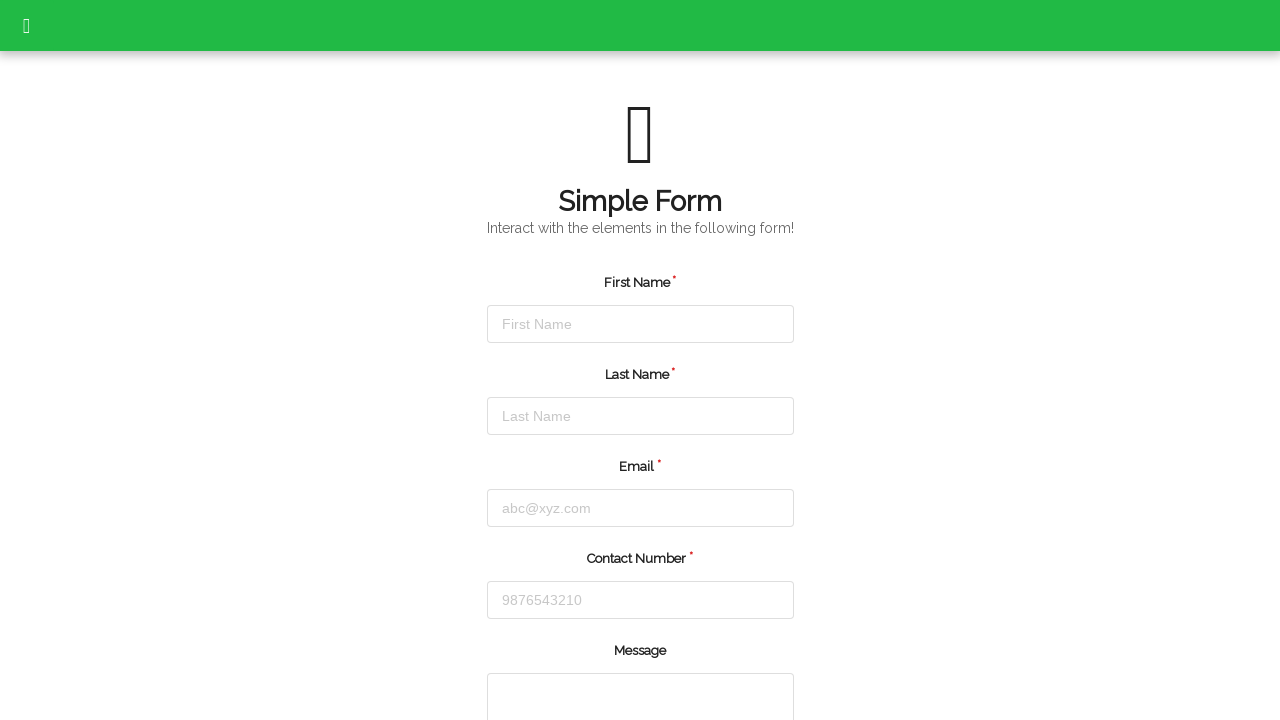

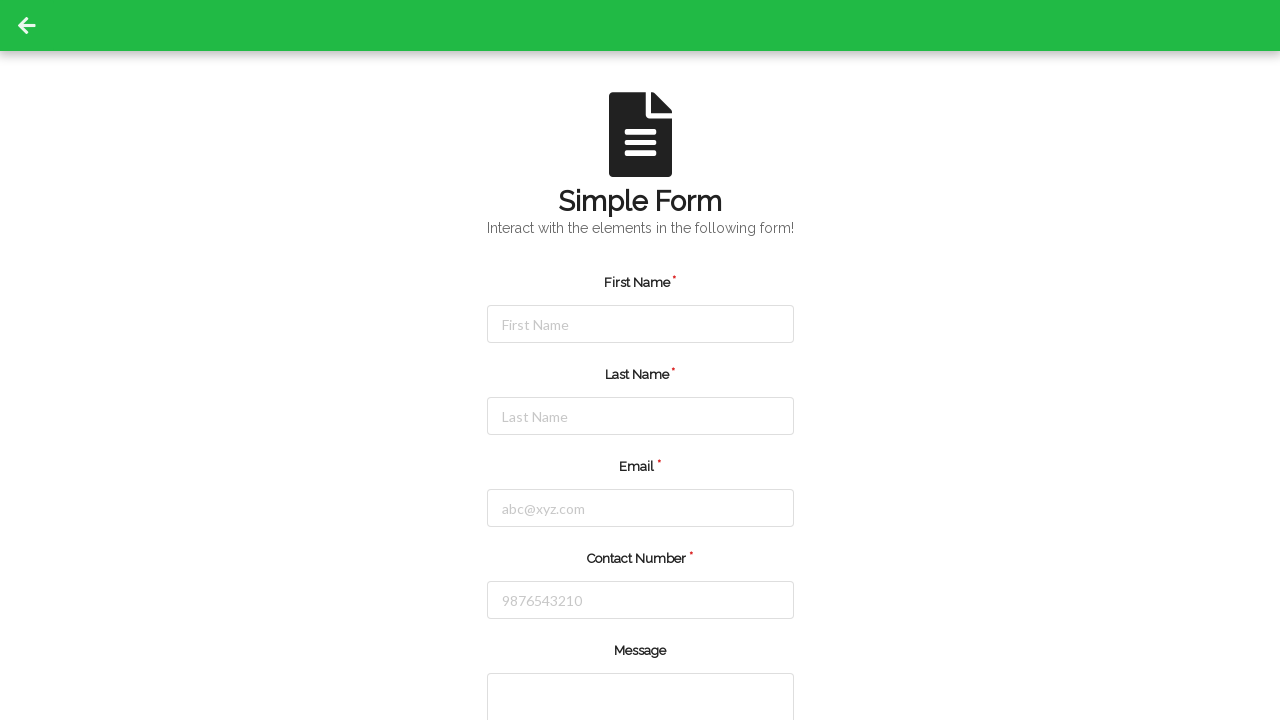